Tests JavaScript prompt alert handling by clicking a button to trigger a prompt, entering text into the prompt dialog, accepting it, and verifying the result text is displayed on the page.

Starting URL: https://training-support.net/webelements/alerts

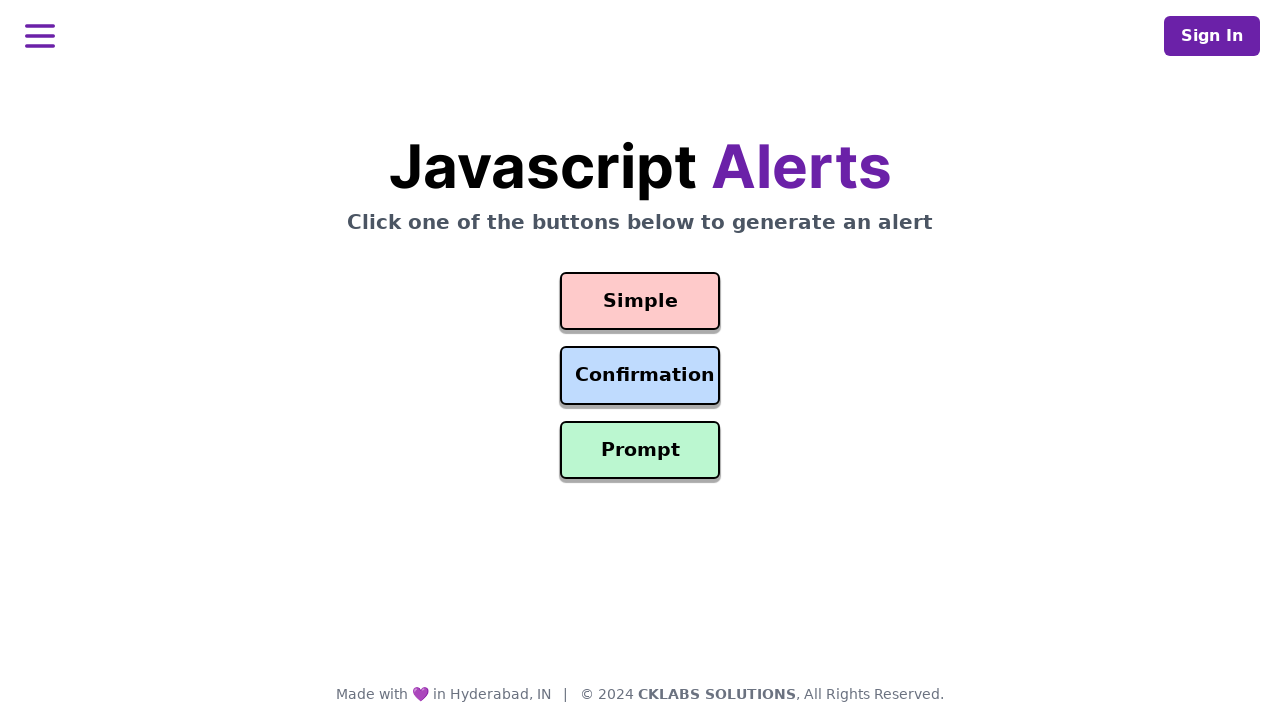

Clicked the prompt button to trigger the alert dialog at (640, 450) on #prompt
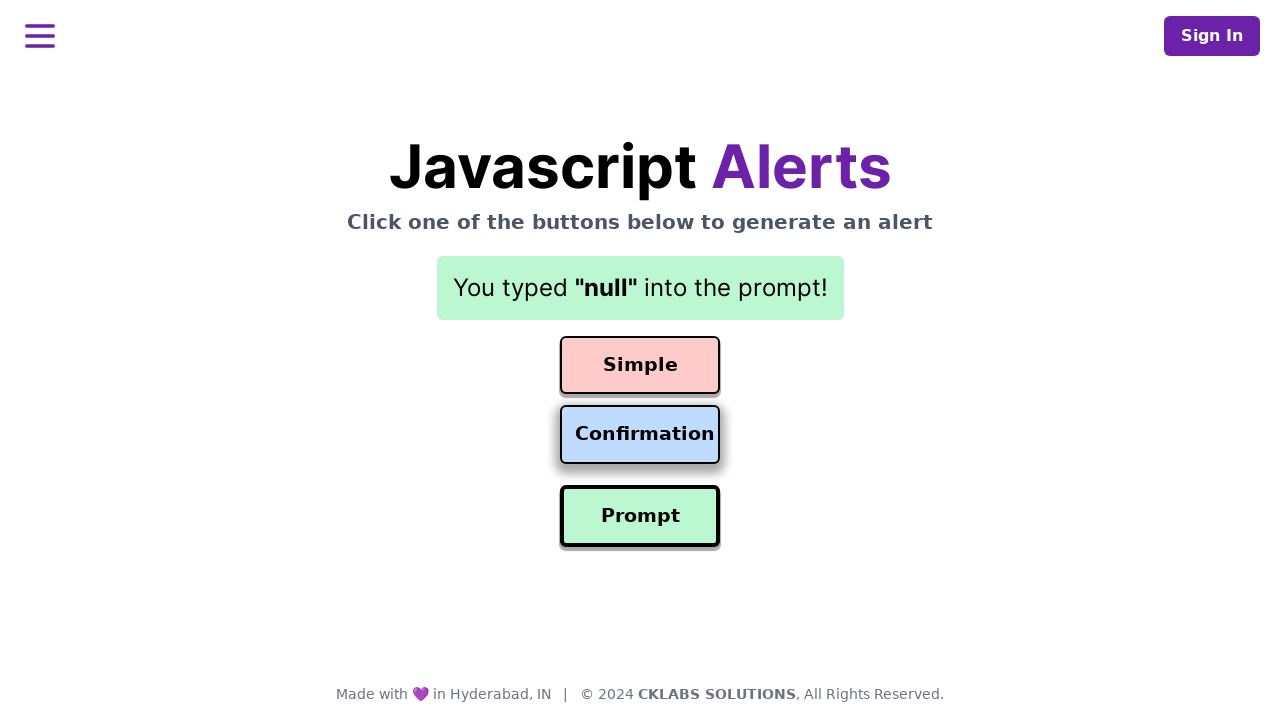

Set up dialog event handler to accept prompt with text 'Selenium automation rocks!'
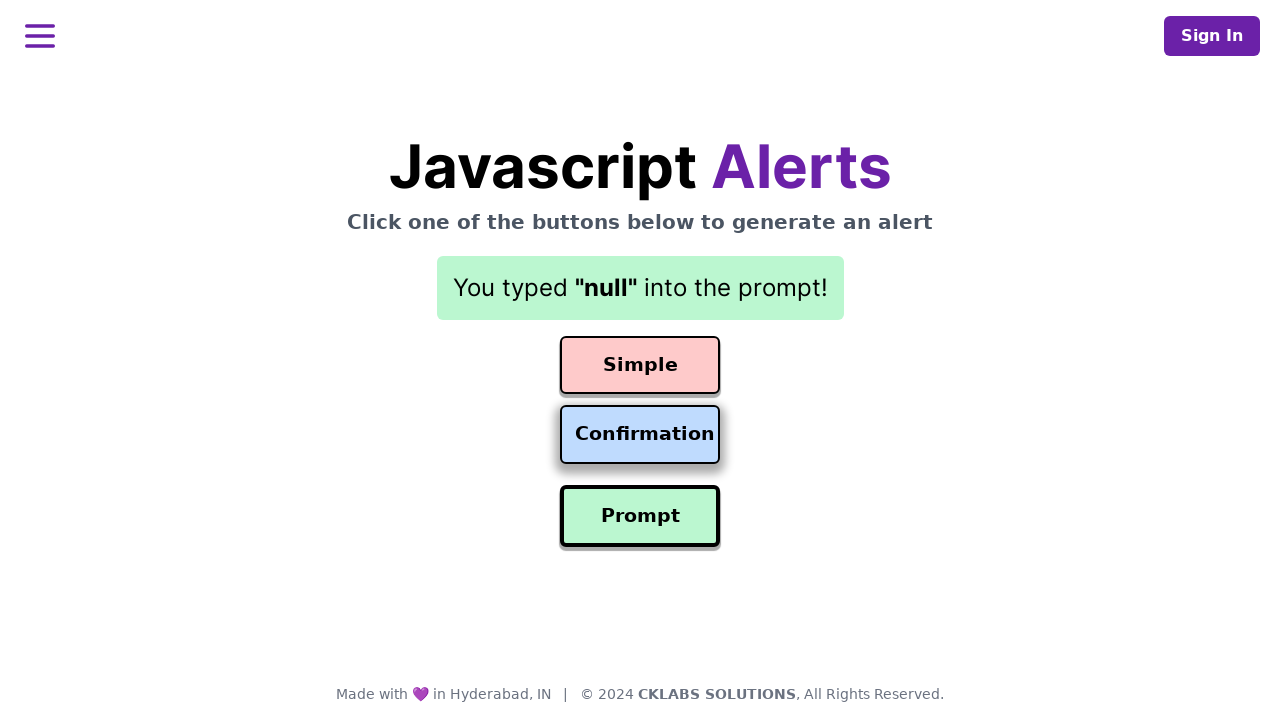

Clicked the prompt button again to trigger the alert dialog with handler active at (640, 516) on #prompt
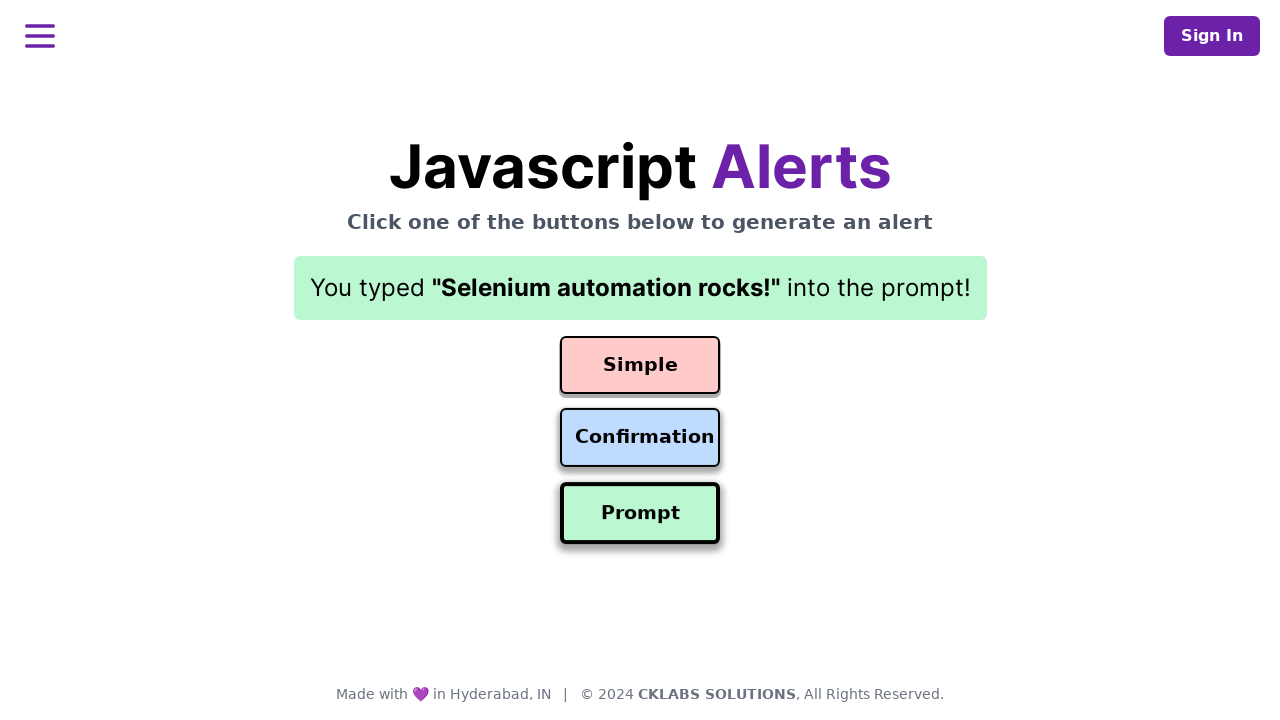

Waited for result text element to appear on the page
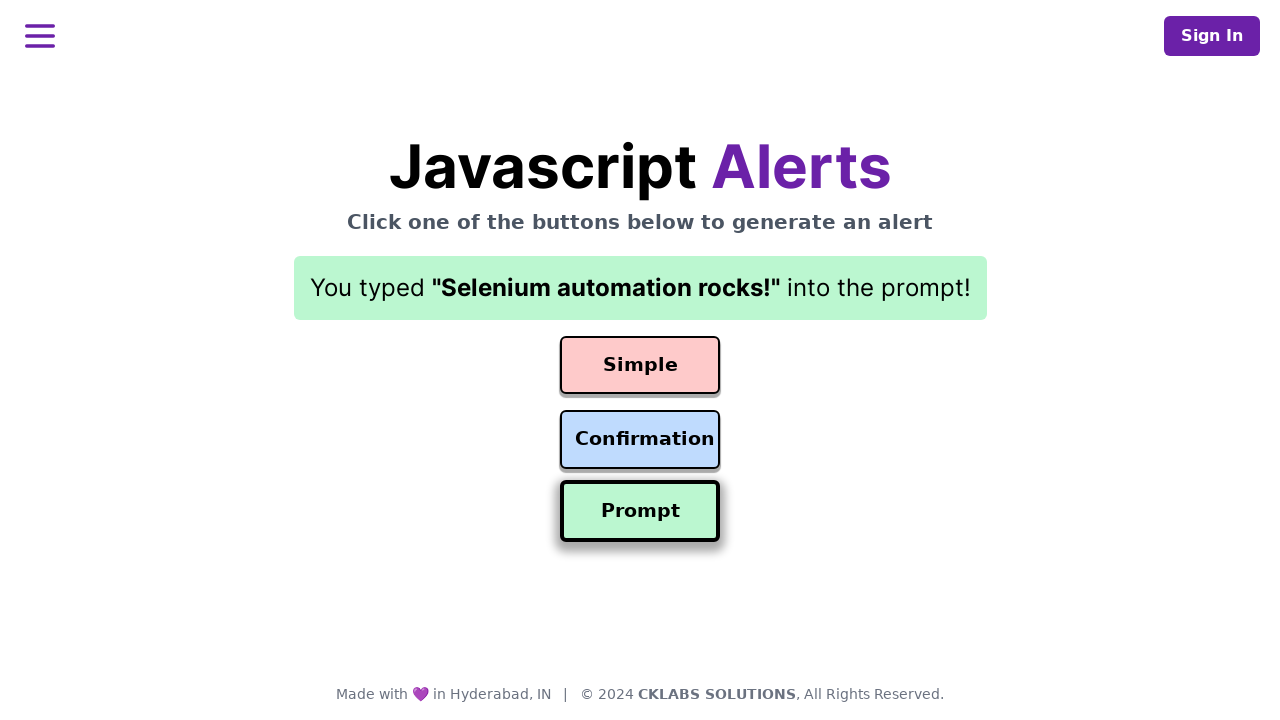

Retrieved result text from the page: 'You typed "Selenium automation rocks!" into the prompt!'
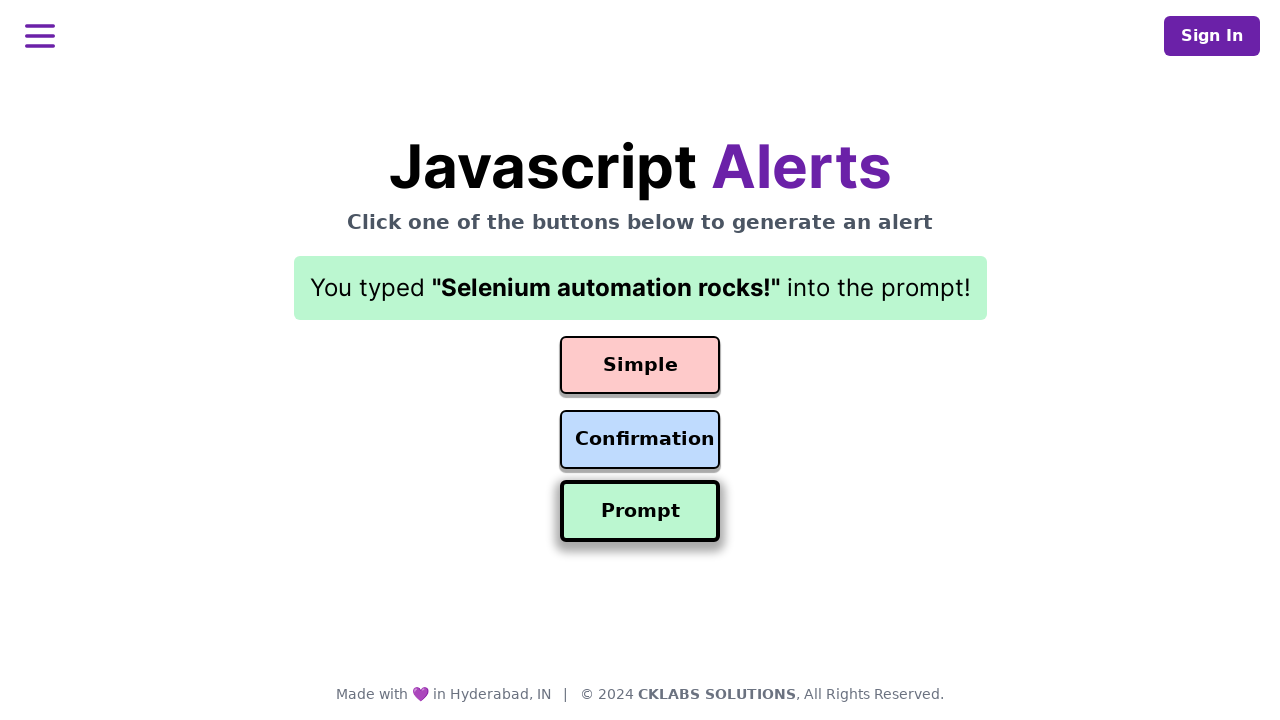

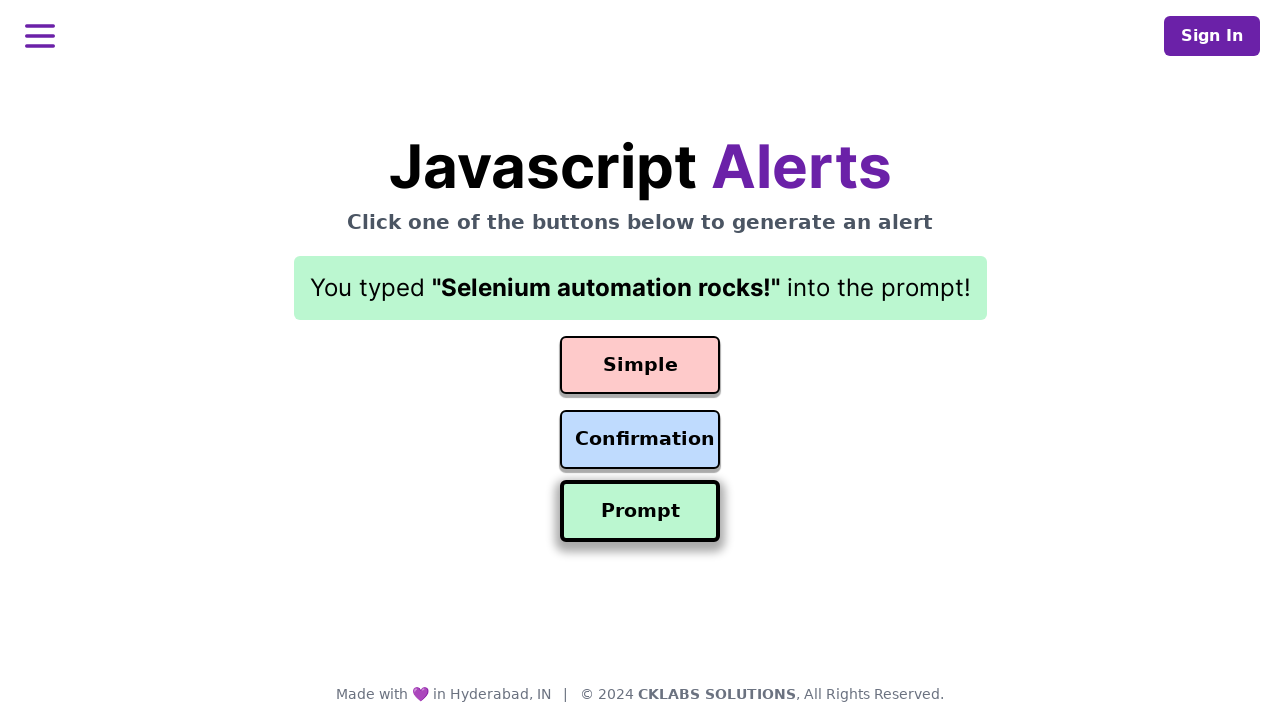